Tests alert handling by entering a name, triggering an alert, and accepting it

Starting URL: http://www.qaclickacademy.com/practice.php

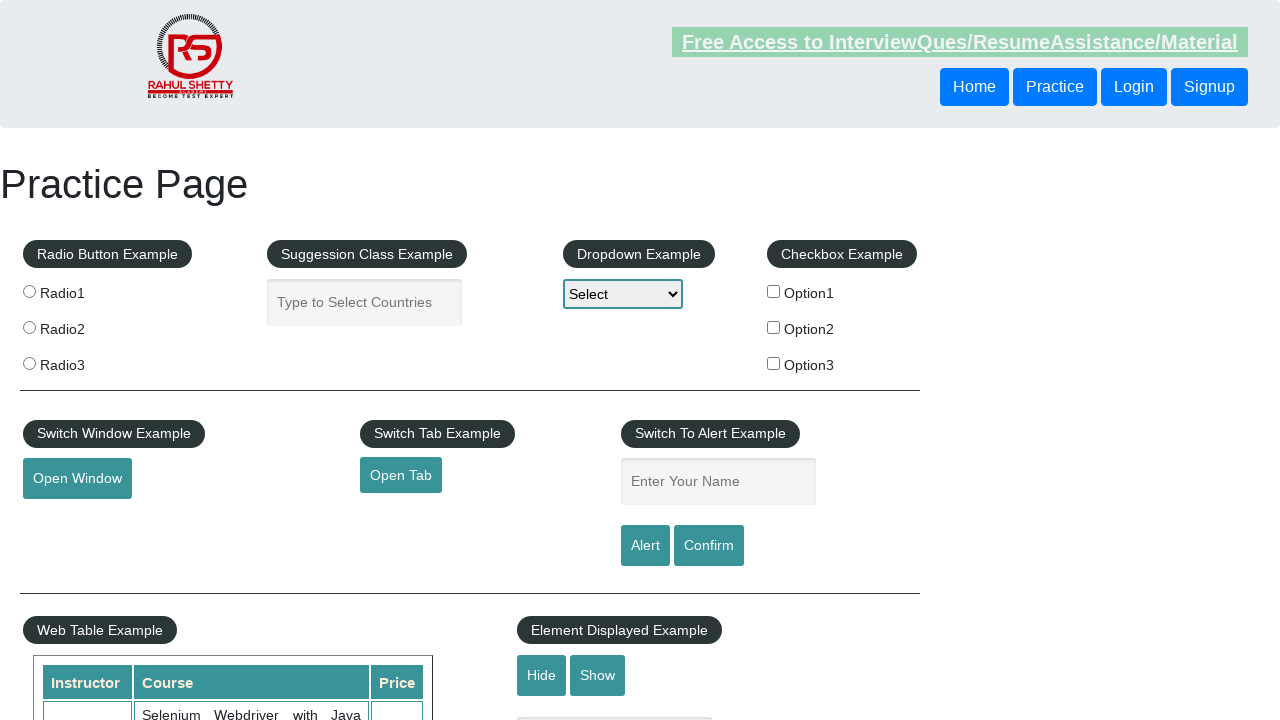

Entered name 'Shreyas' in text field on #name
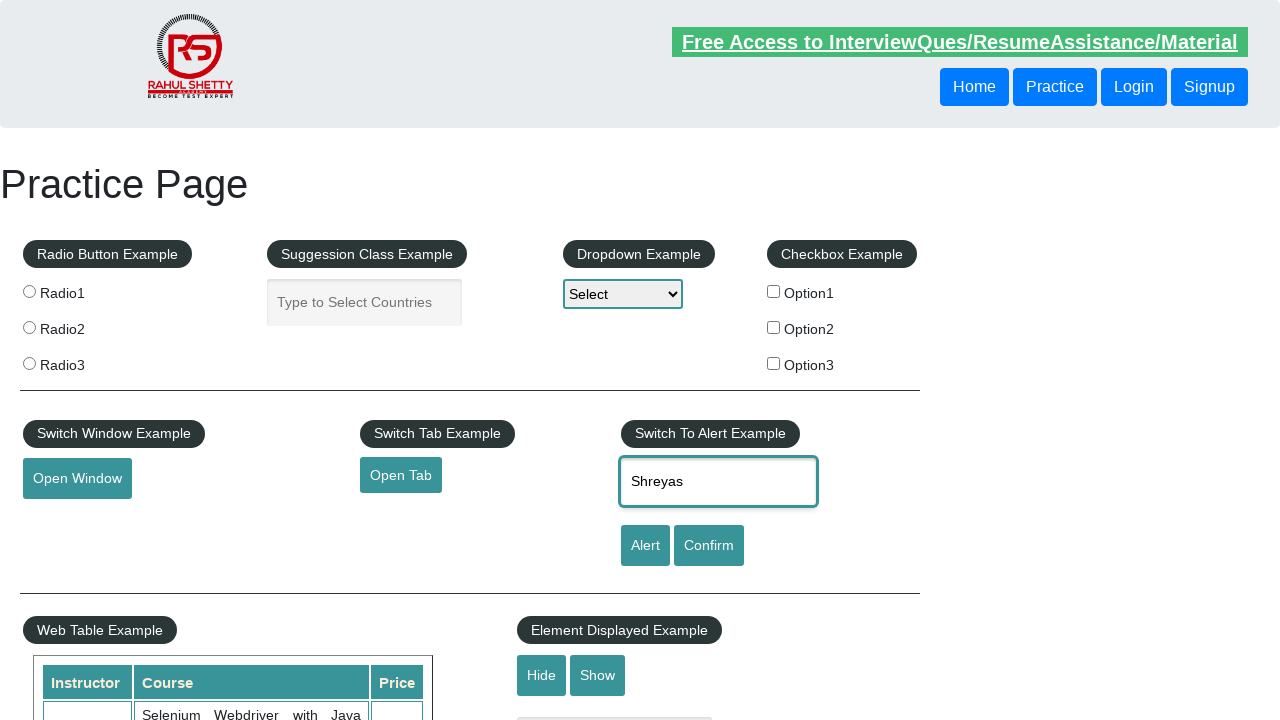

Set up dialog handler to accept alerts
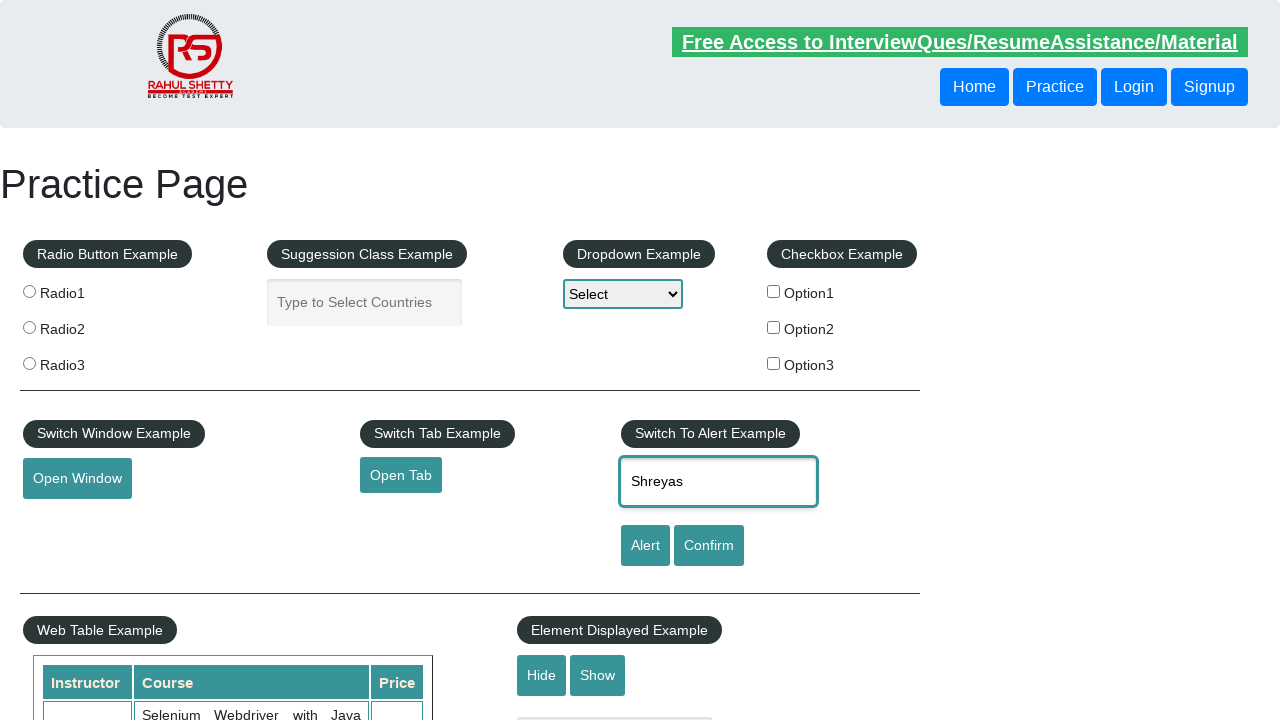

Clicked alert button to trigger alert at (645, 546) on #alertbtn
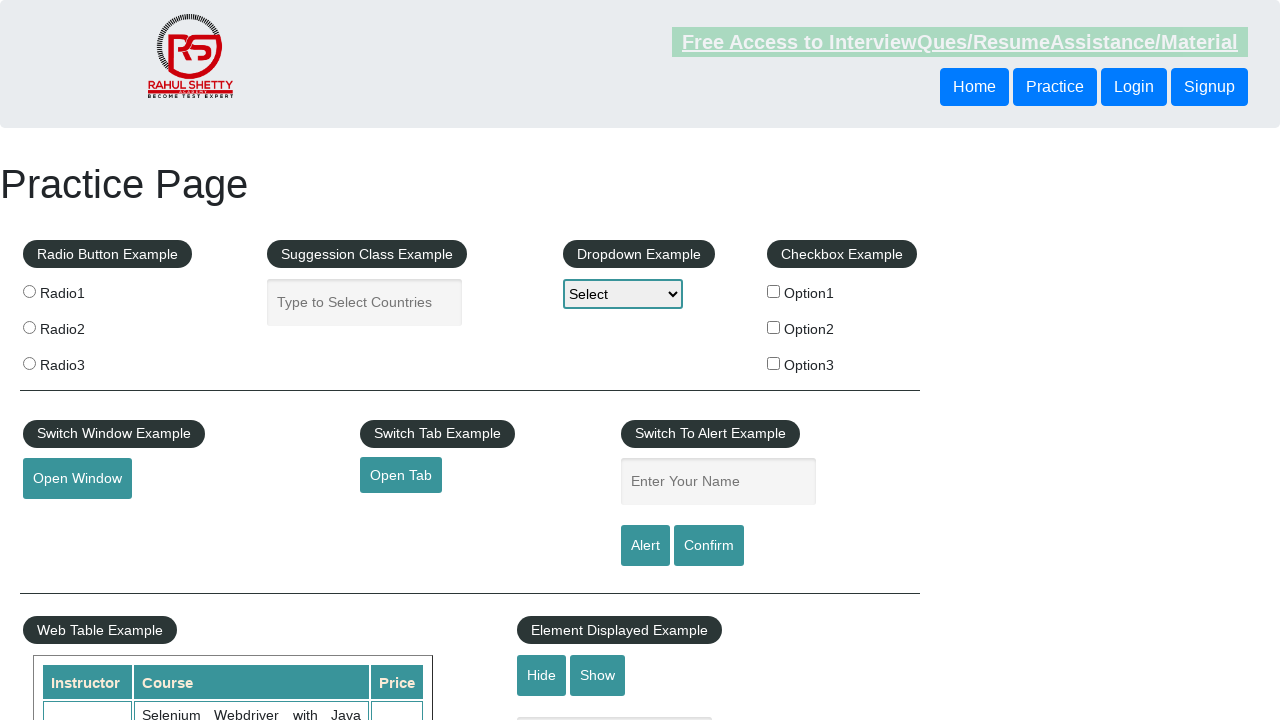

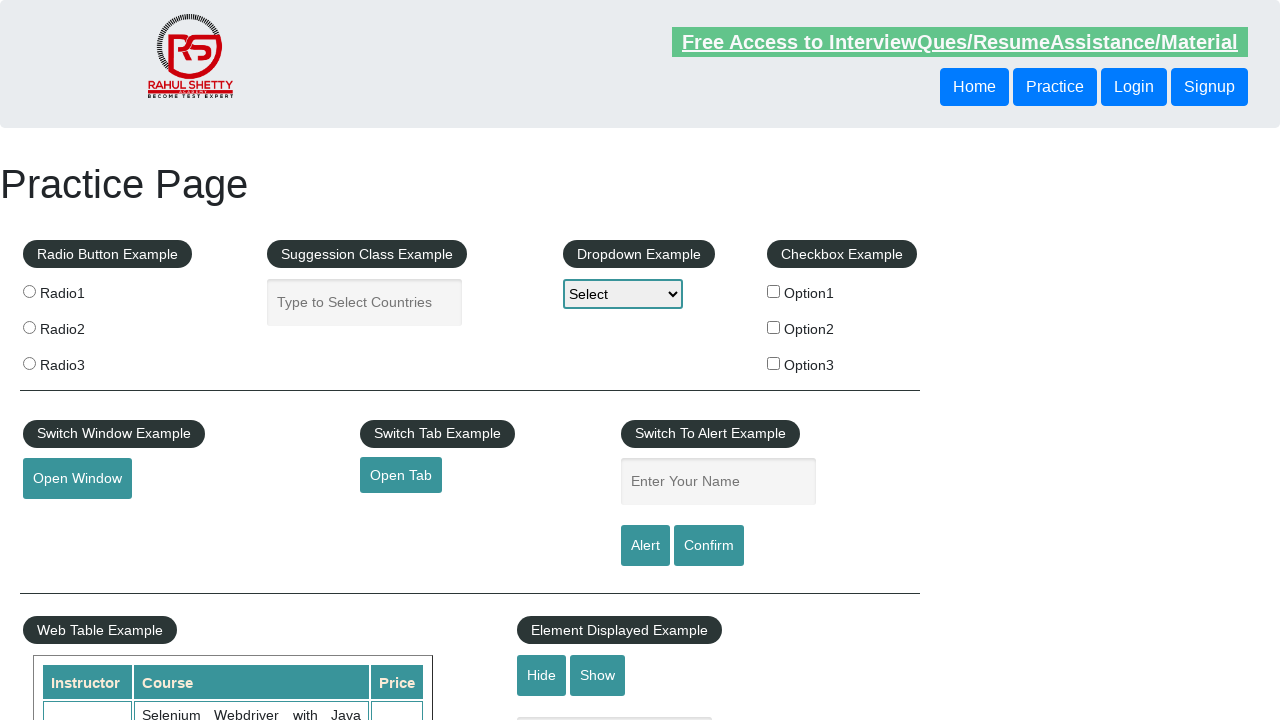